Tests drag and drop functionality by dragging an element to a drop target and verifying the background color changes to indicate successful drop.

Starting URL: https://automationfc.github.io/kendo-drag-drop/

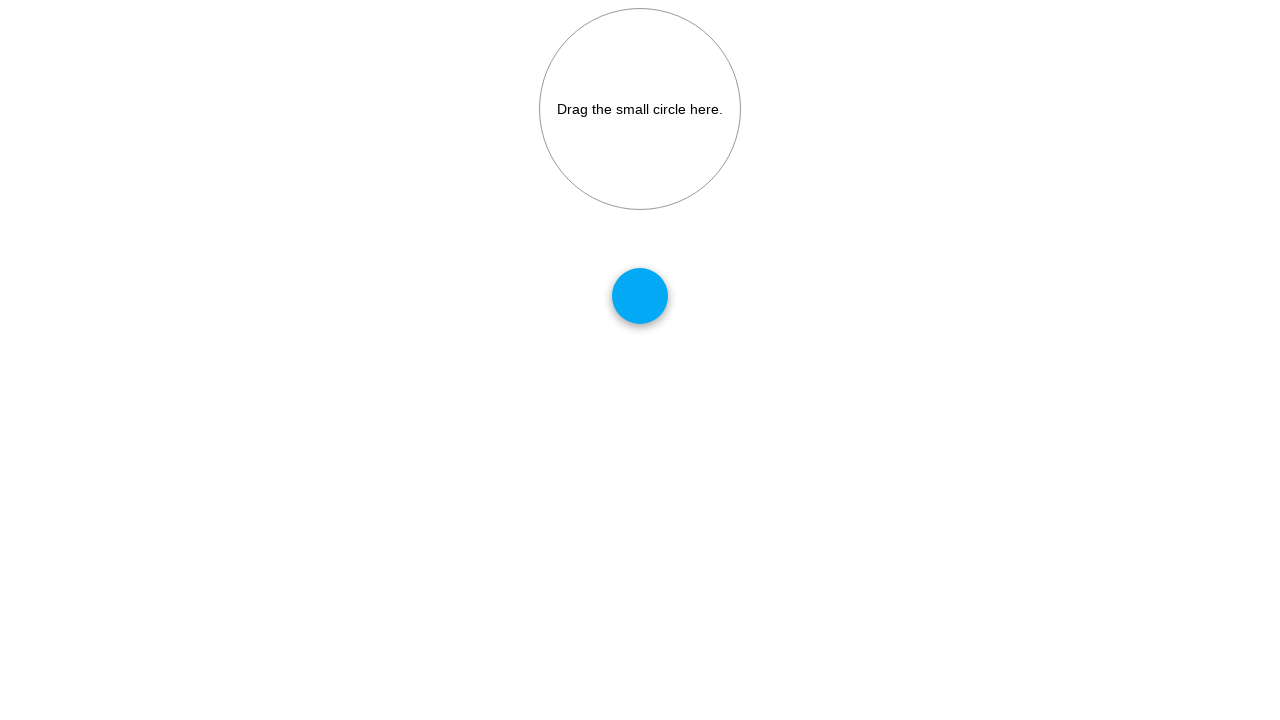

Waited for draggable element to be visible
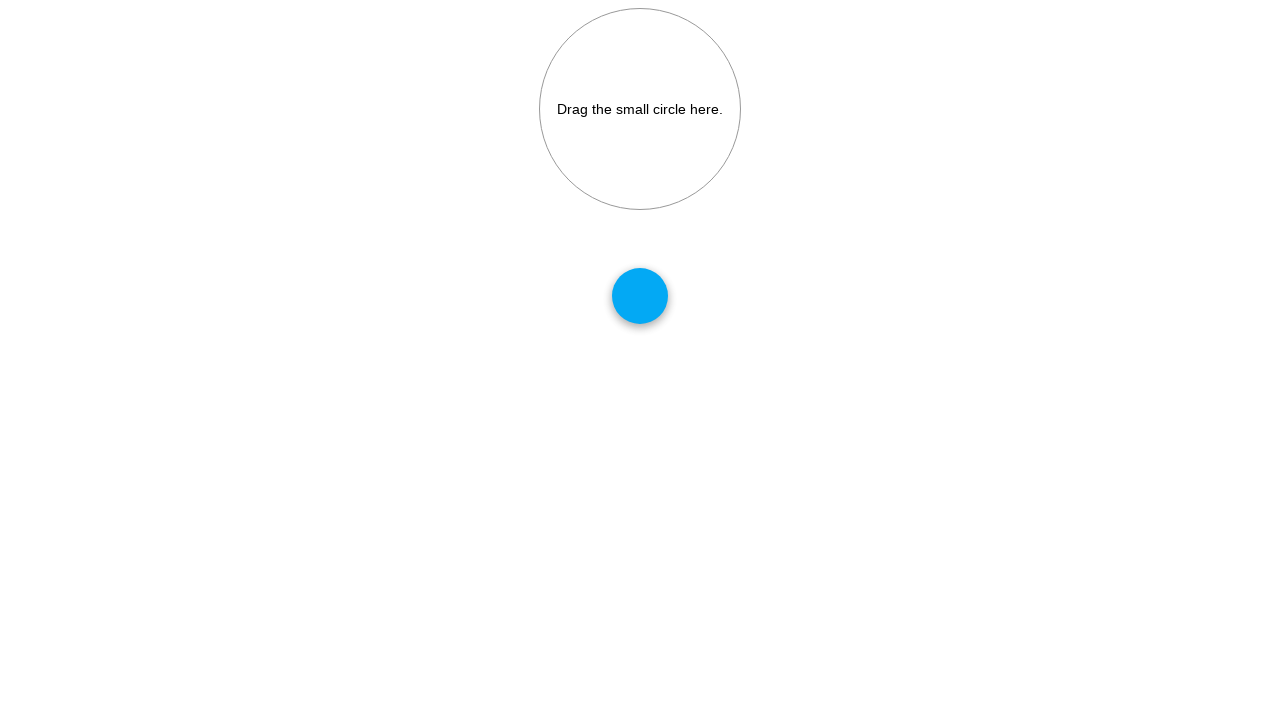

Waited for drop target element to be visible
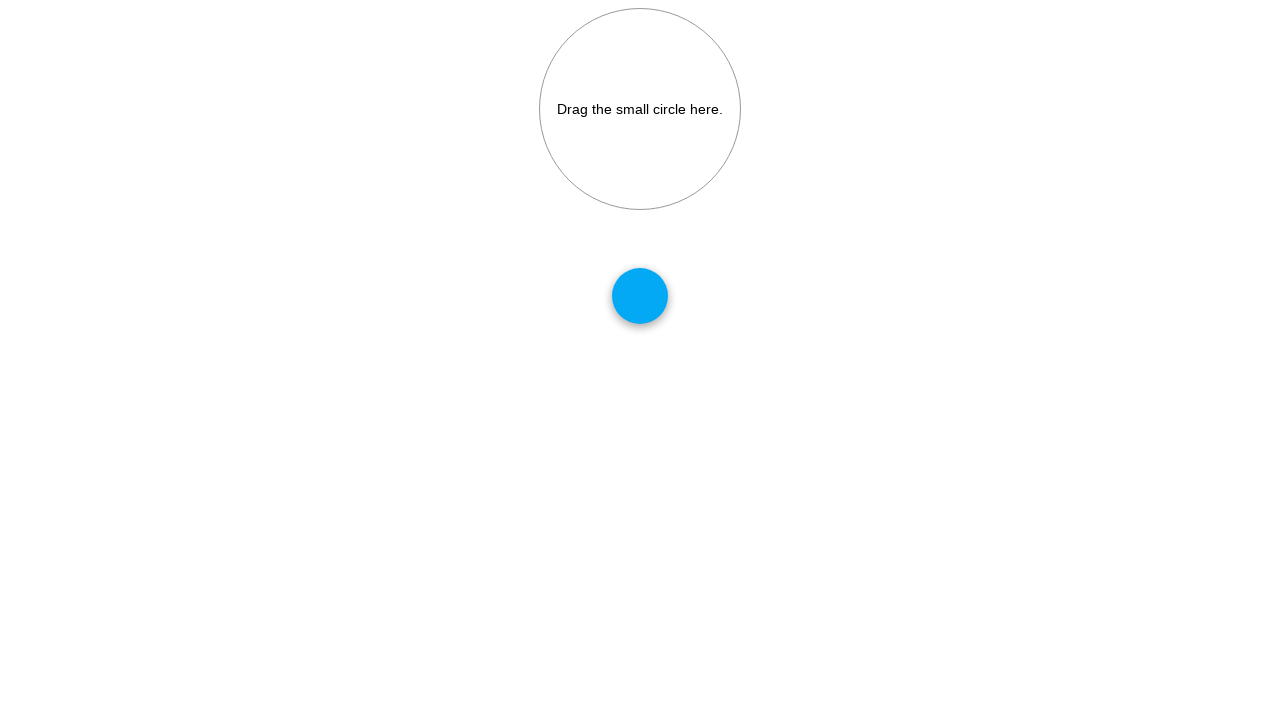

Dragged element to drop target at (640, 109)
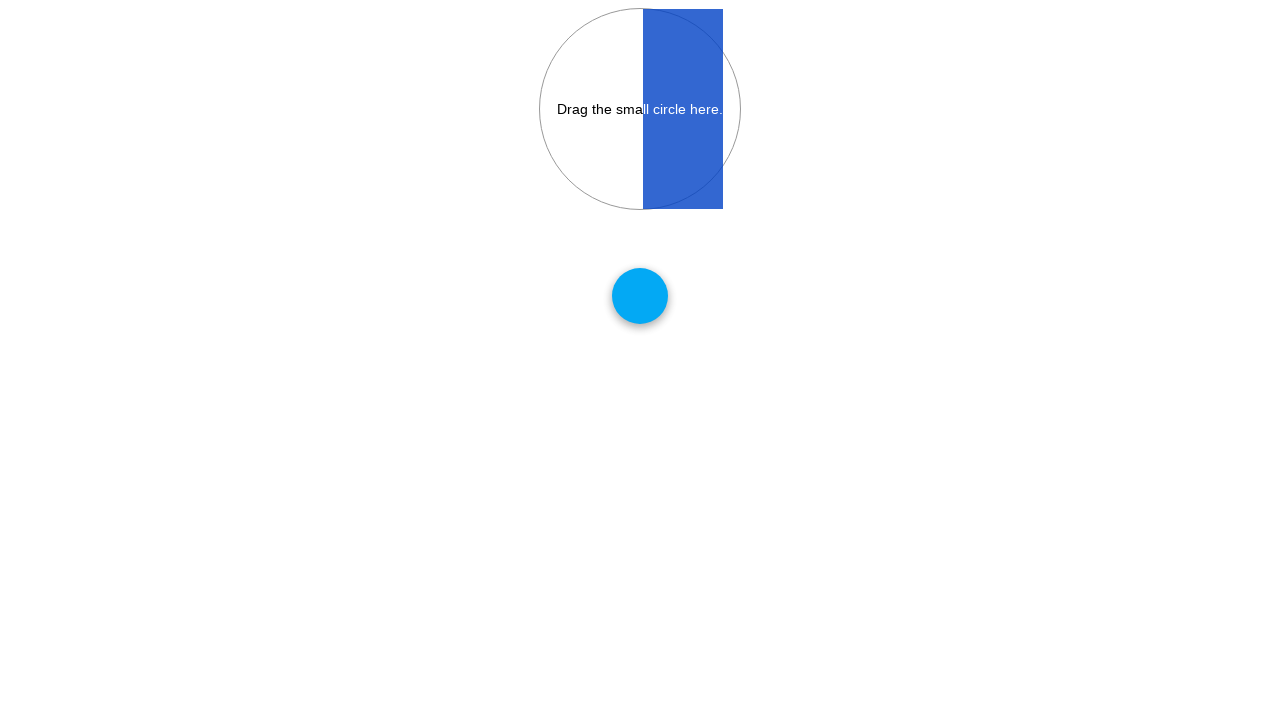

Located drop target element
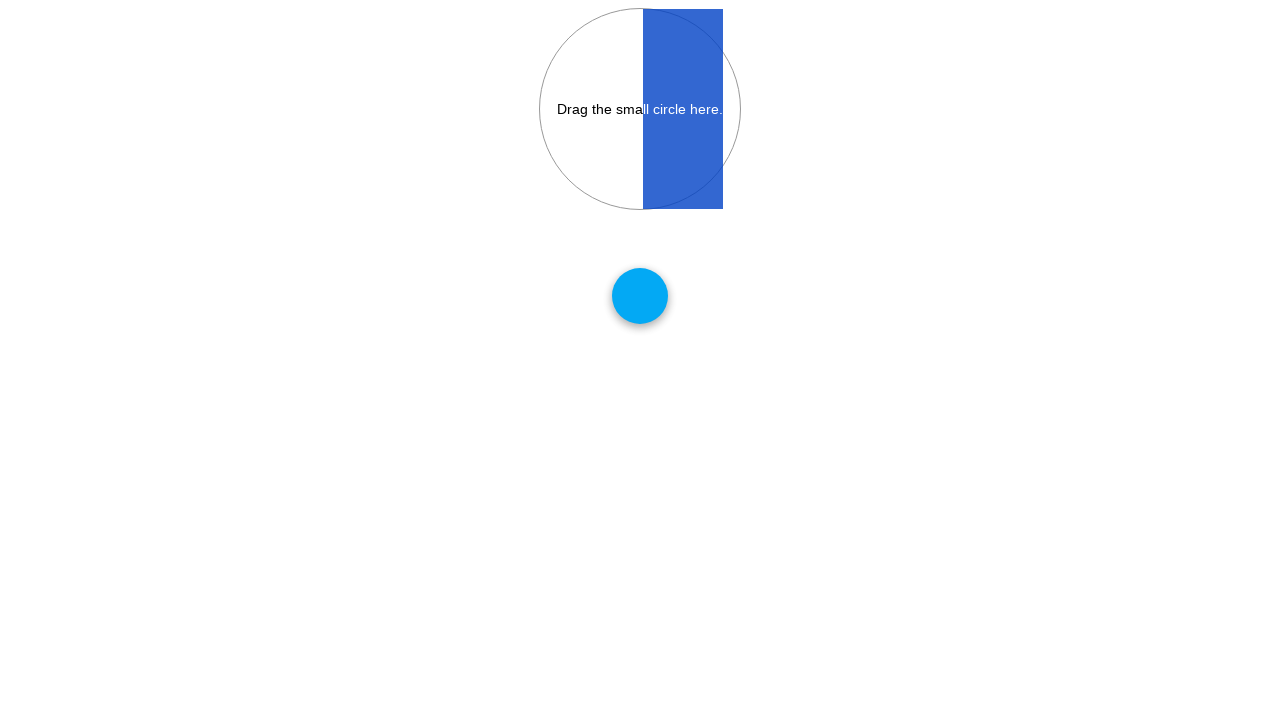

Retrieved background color of drop target: rgba(0, 0, 0, 0)
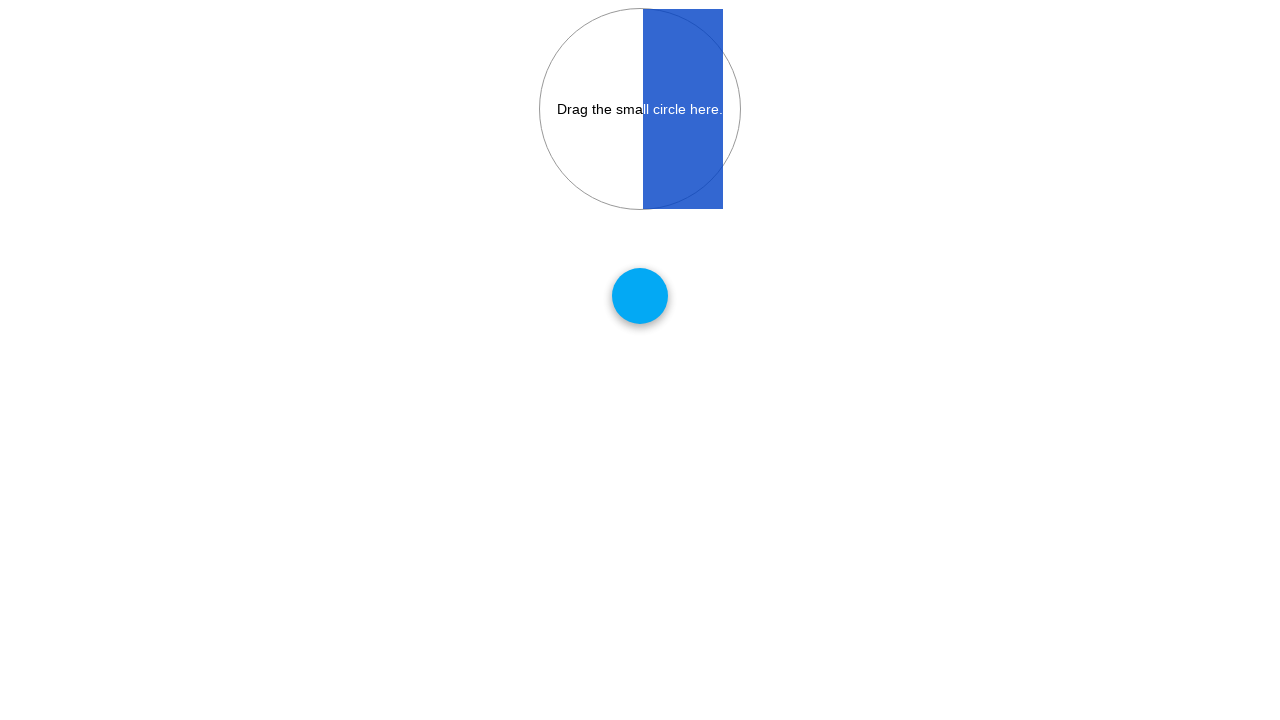

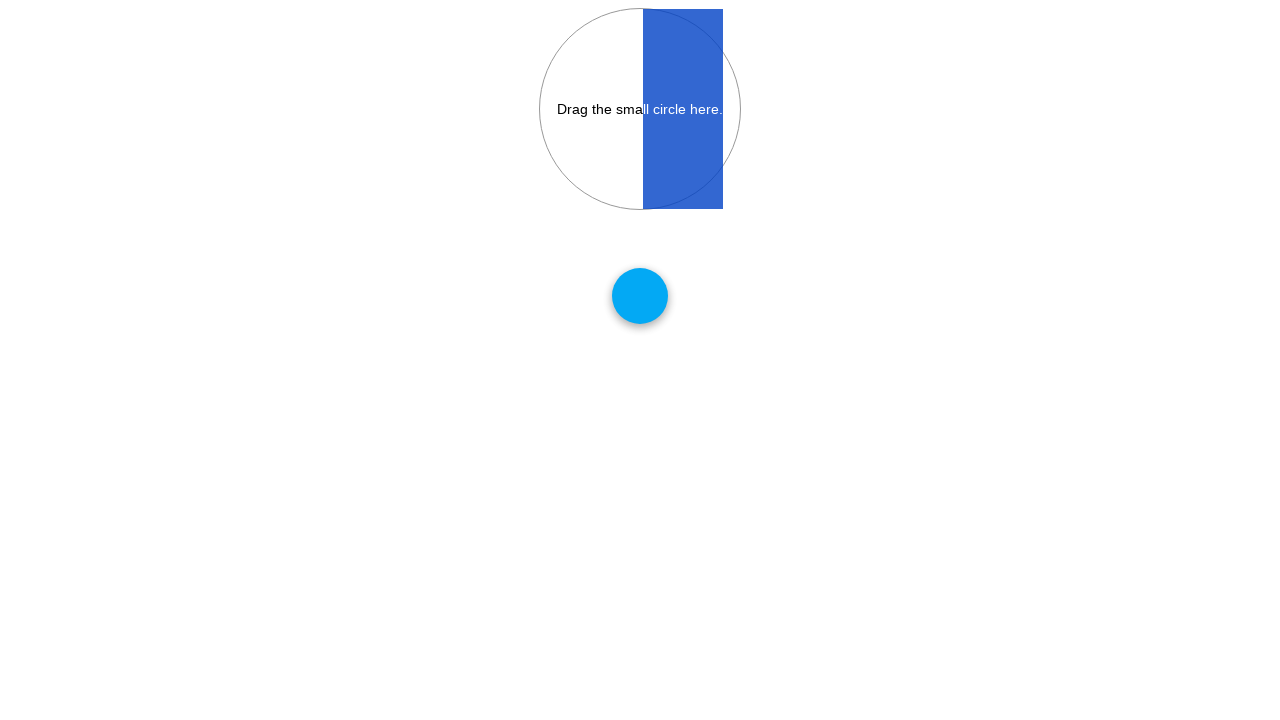